Verifies that the homepage of 21vek.by displays the correct page title

Starting URL: https://www.21vek.by/

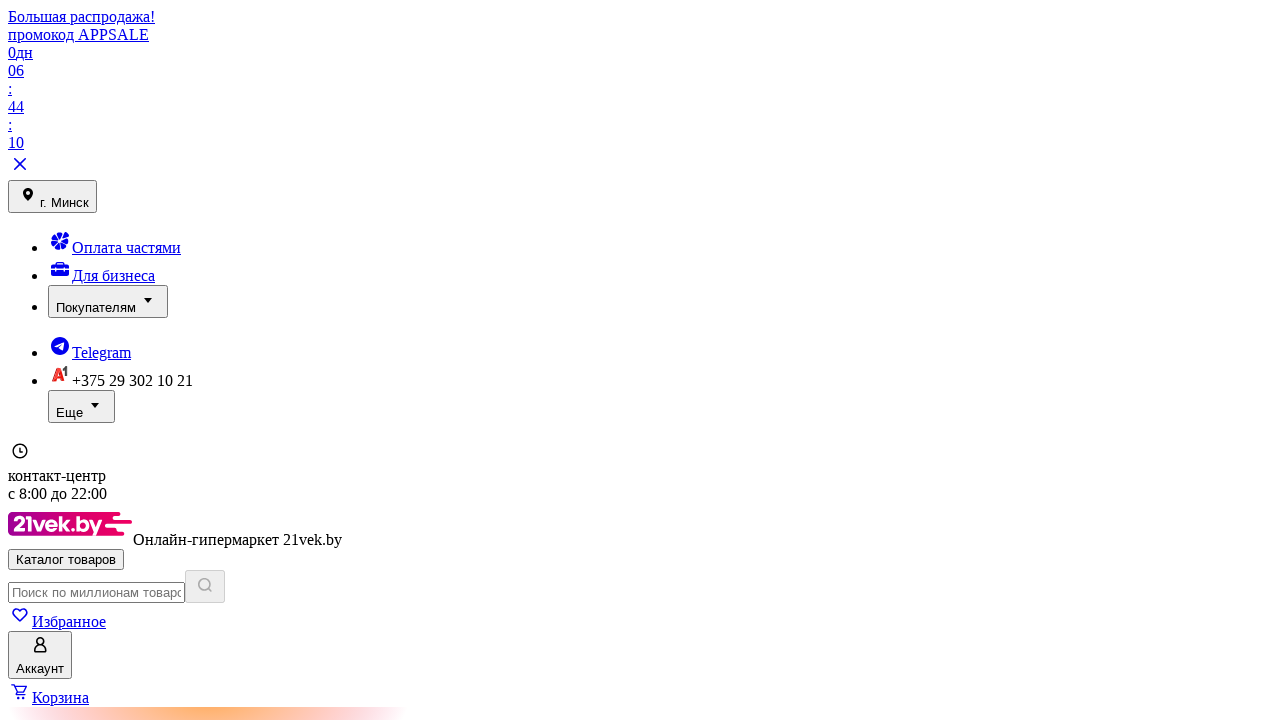

Navigated to https://www.21vek.by/
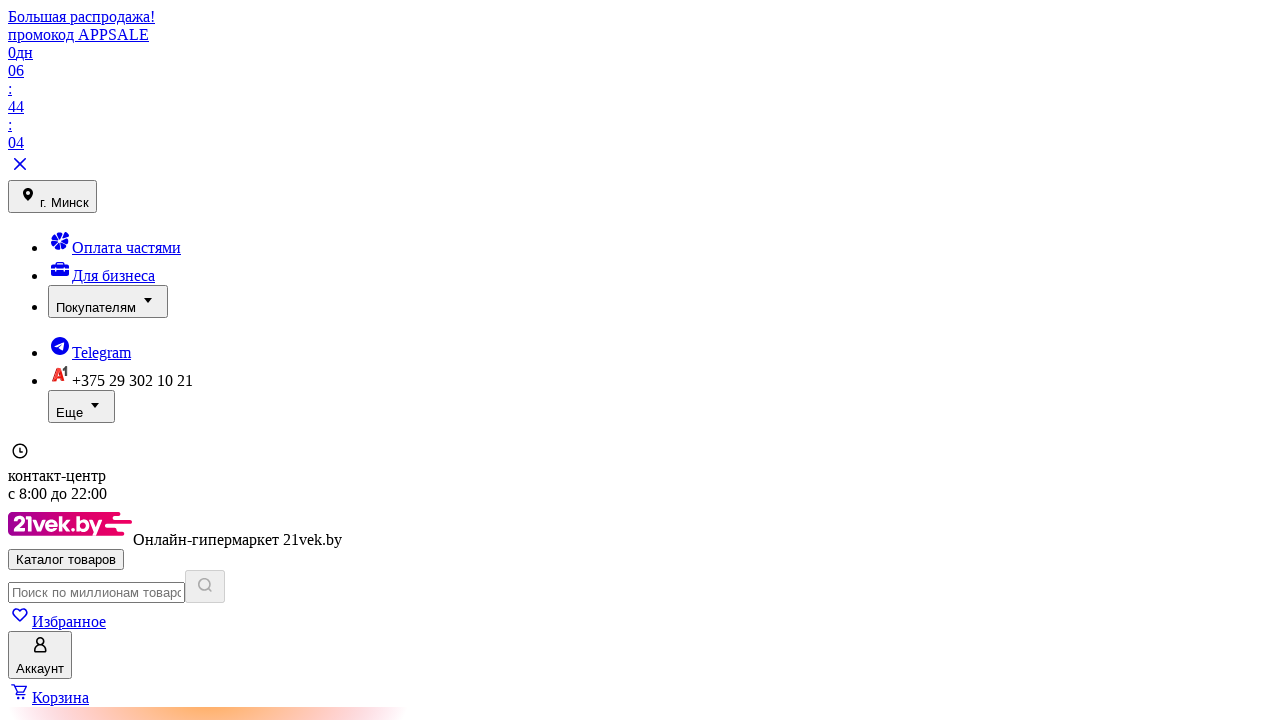

Verified page title is 'Онлайн-гипермаркет 21vek.by'
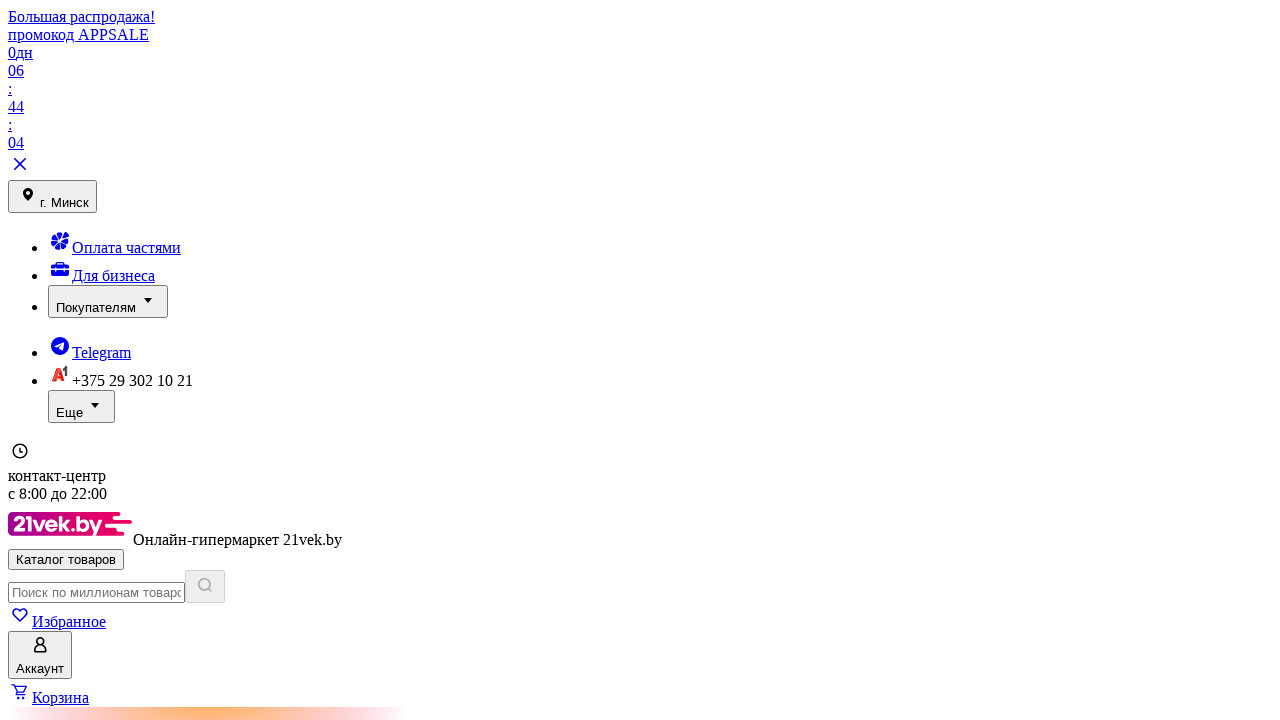

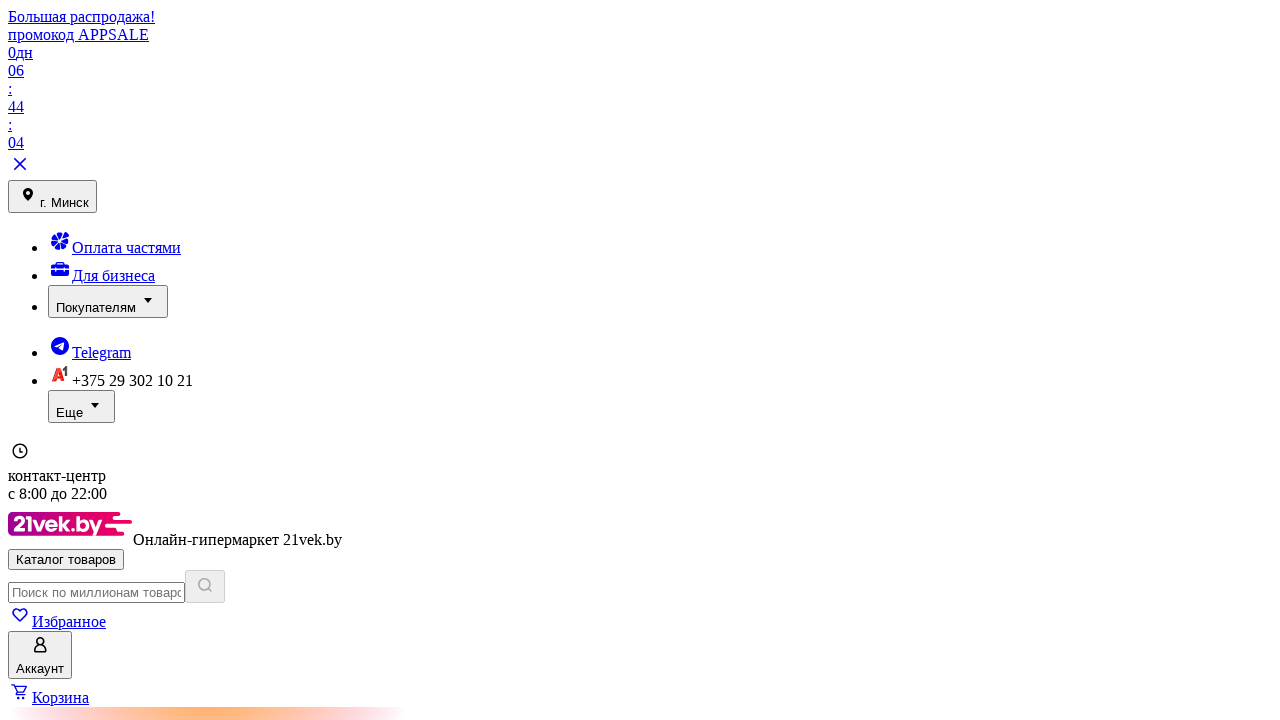